Navigates to DemoBlaze store website and verifies the page title is "STORE"

Starting URL: https://www.demoblaze.com/

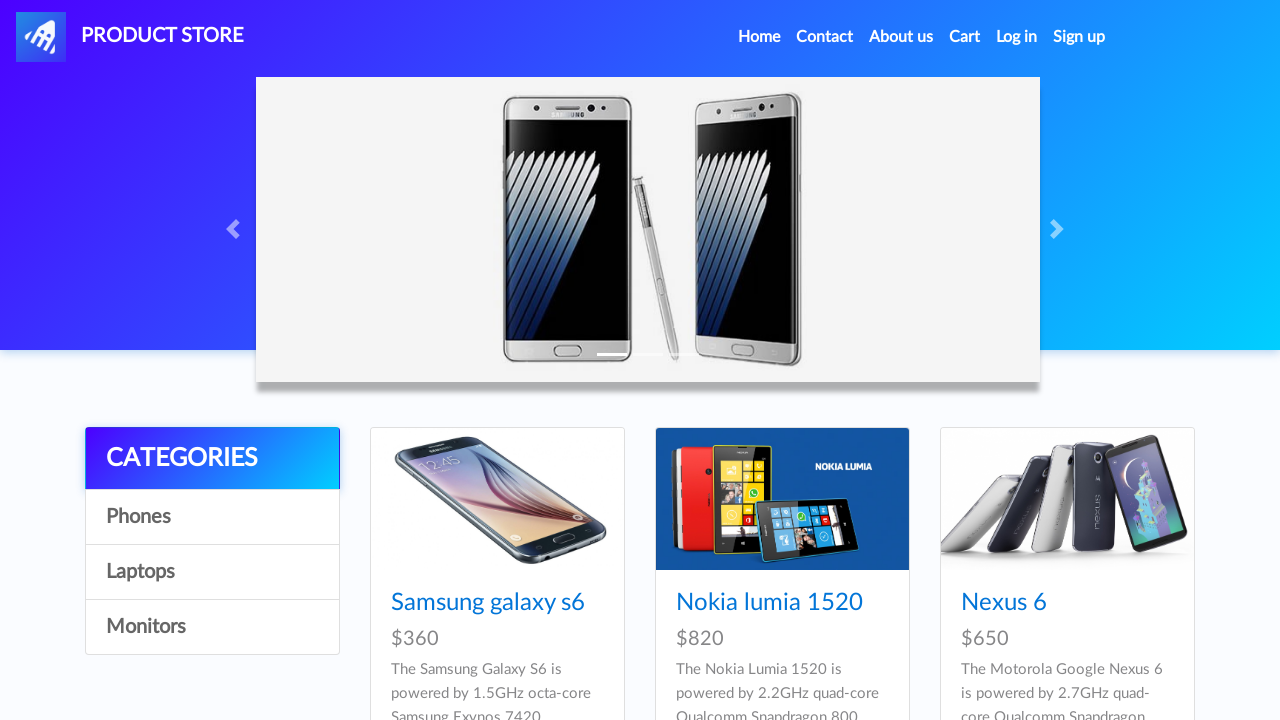

Navigated to DemoBlaze store website
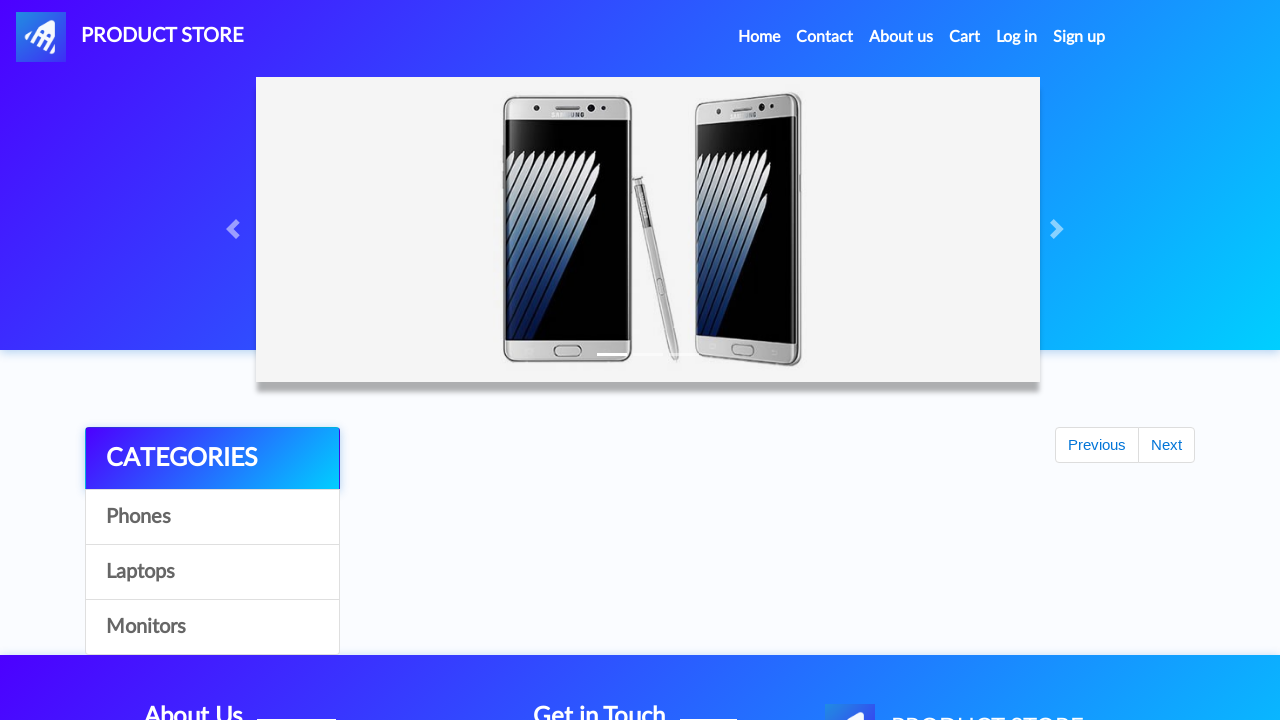

Verified page title is 'STORE'
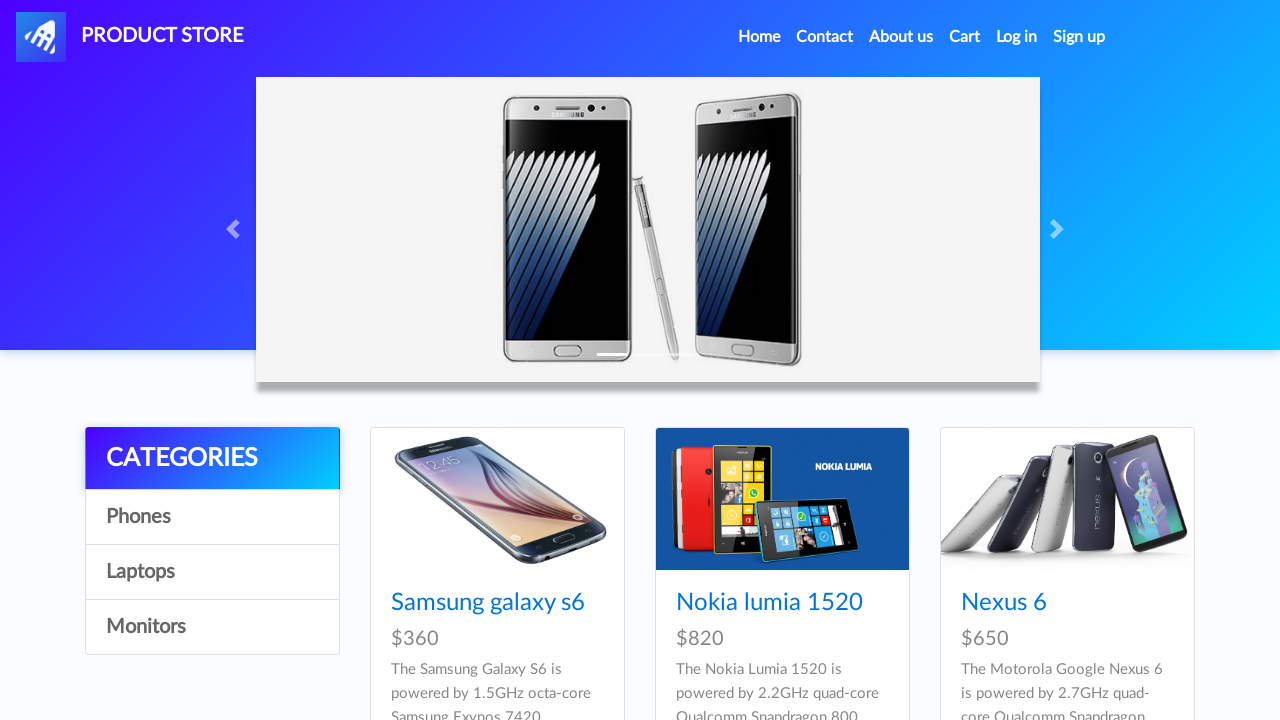

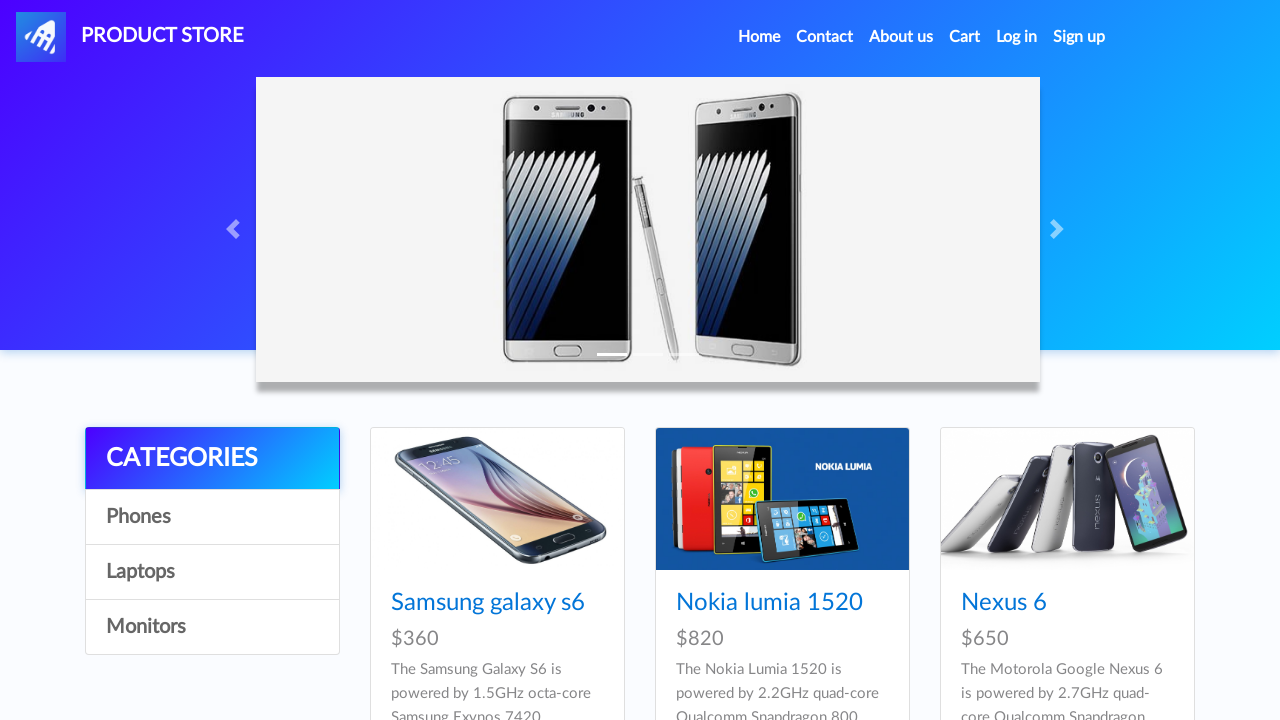